Tests the registration flow on ParaBank website by filling out the complete registration form with user details and submitting it

Starting URL: https://parabank.parasoft.com/

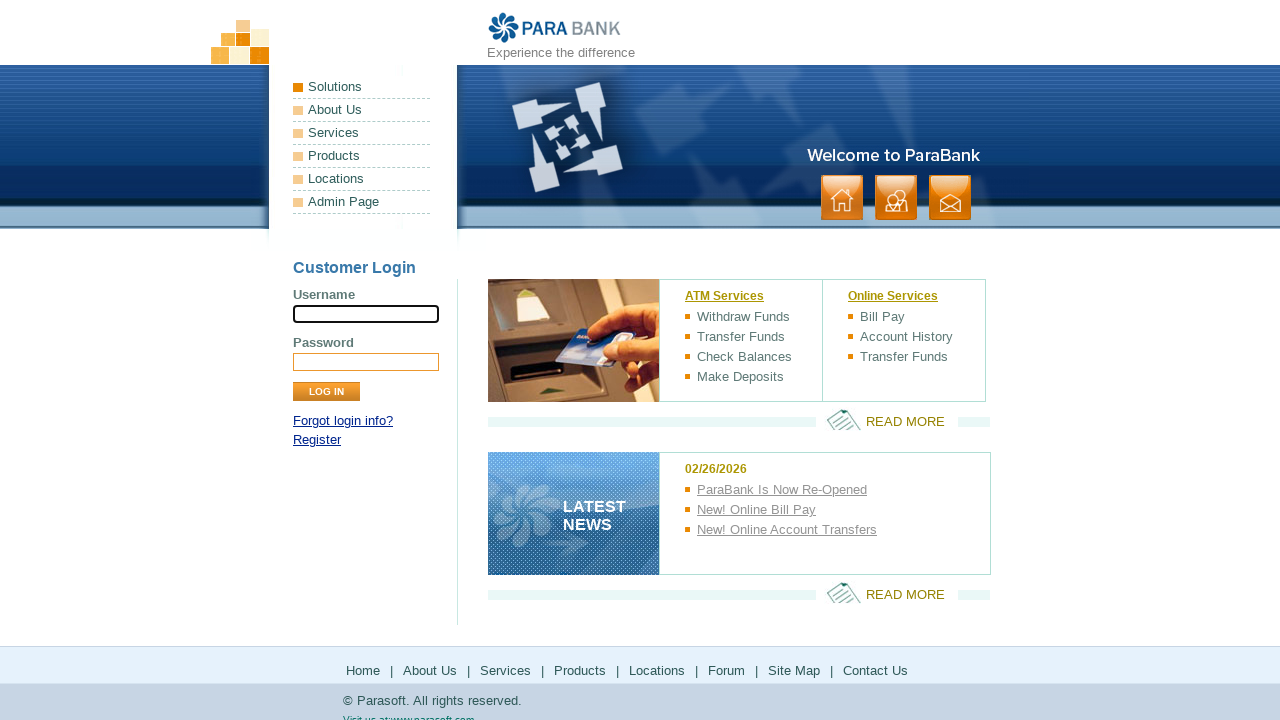

Clicked on Register link to navigate to registration page at (317, 440) on xpath=//*[@id='loginPanel']/p[2]/a
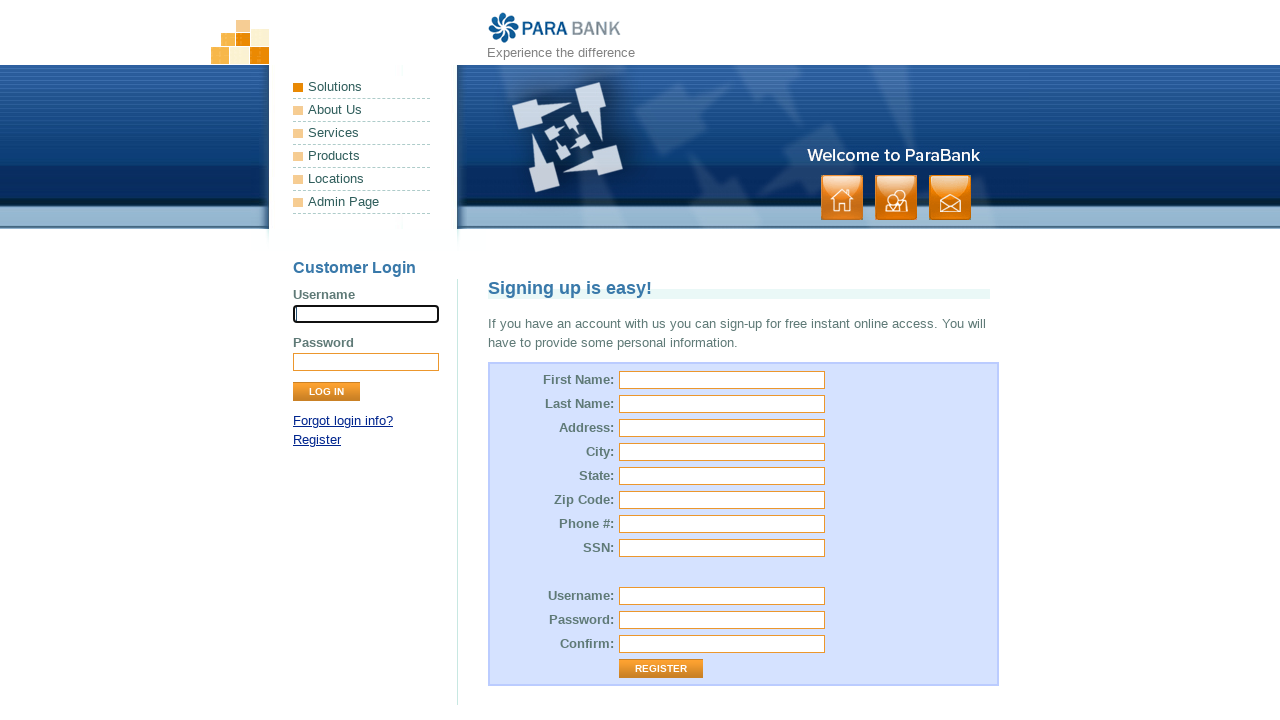

Filled in First Name field with 'Girish' on #customer\.firstName
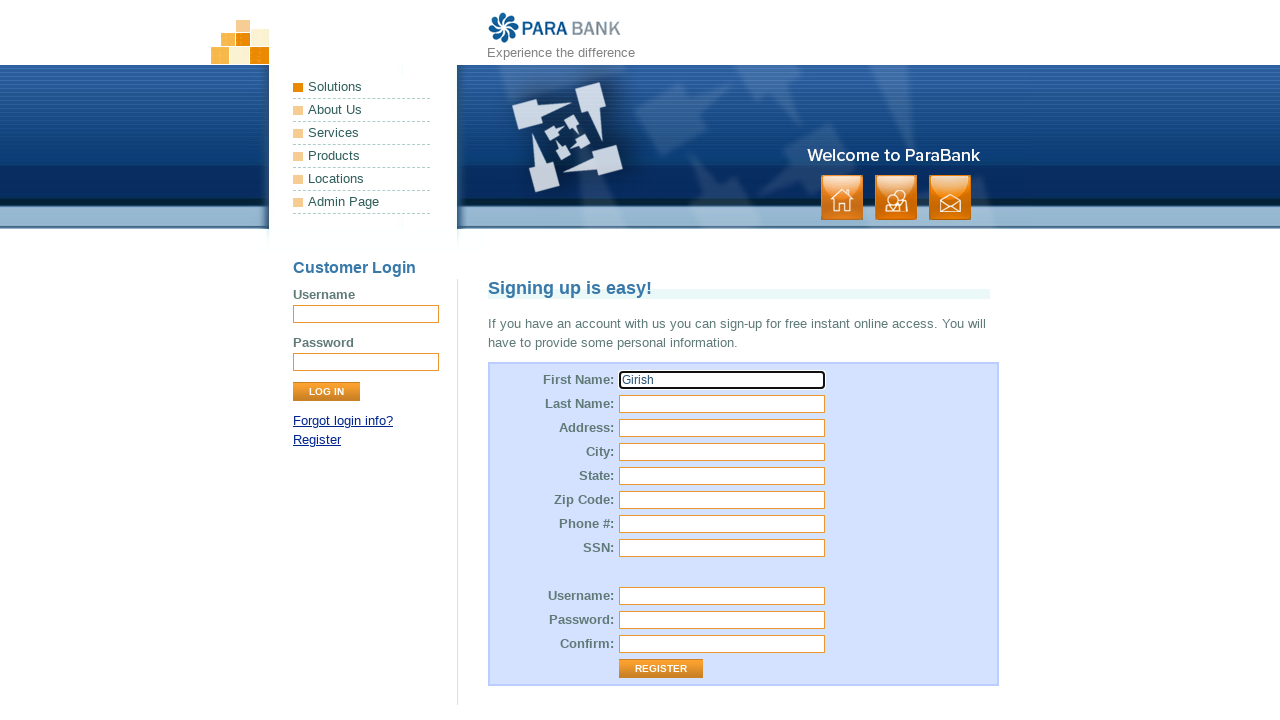

Filled in Last Name field with 'Rathode' on #customer\.lastName
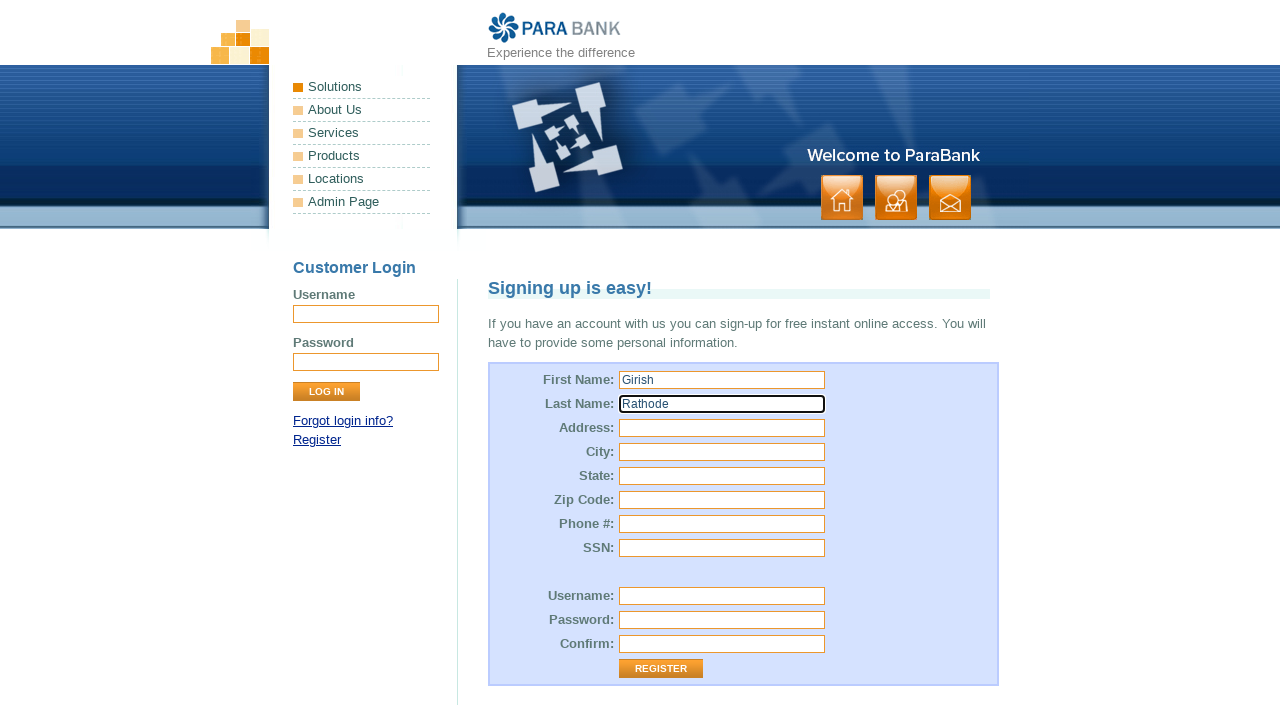

Filled in Address field with '#100,Church Street' on [name='customer.address.street']
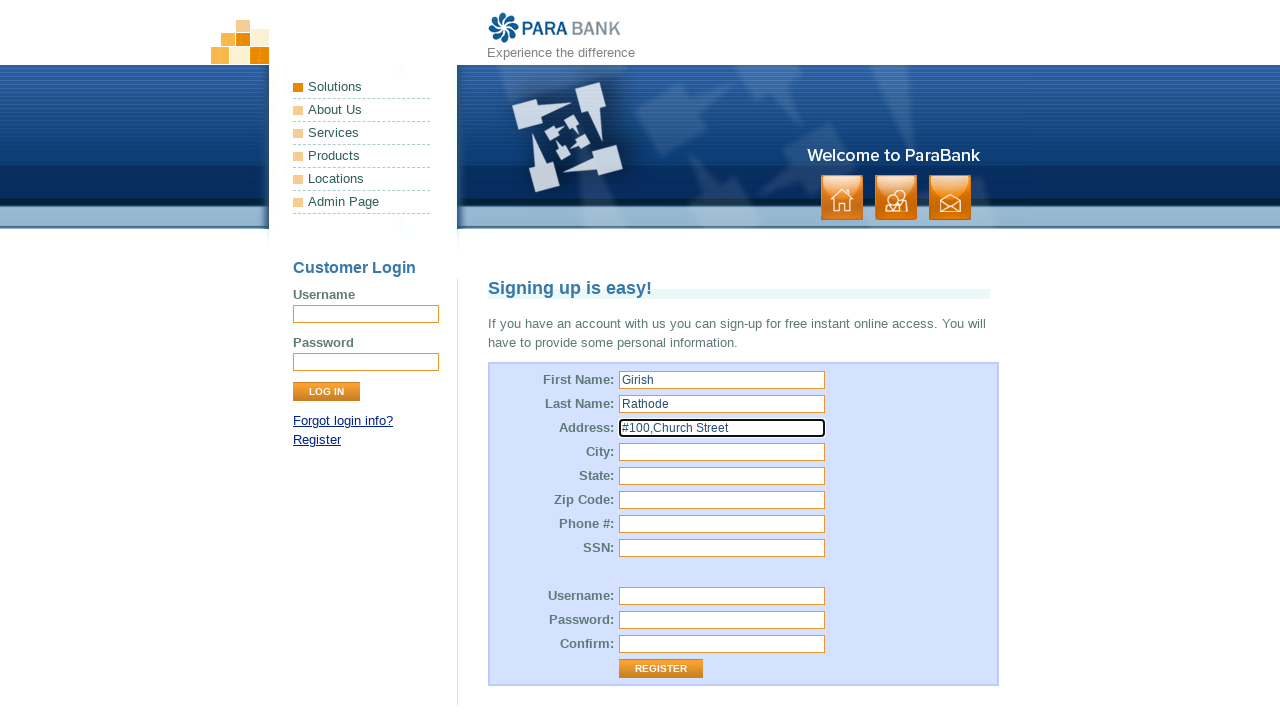

Filled in City field with 'Austin' on [name='customer.address.city']
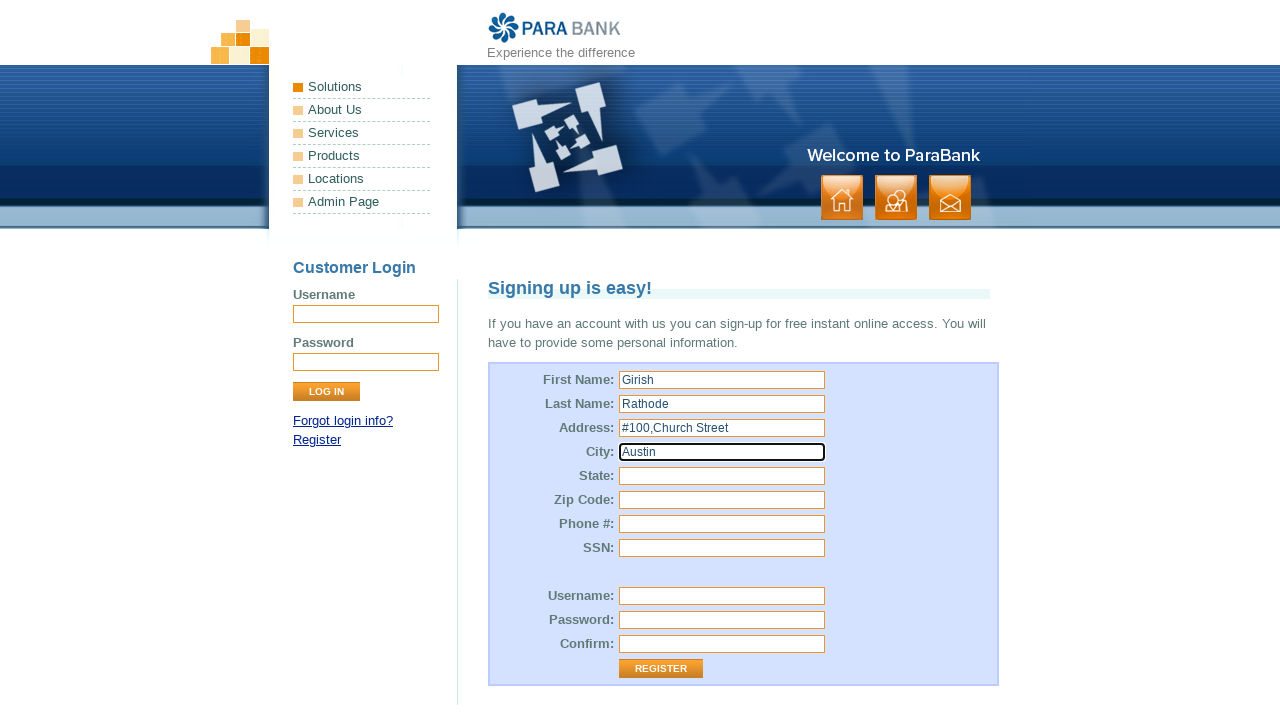

Filled in State field with 'Alaska' on #customer\.address\.state
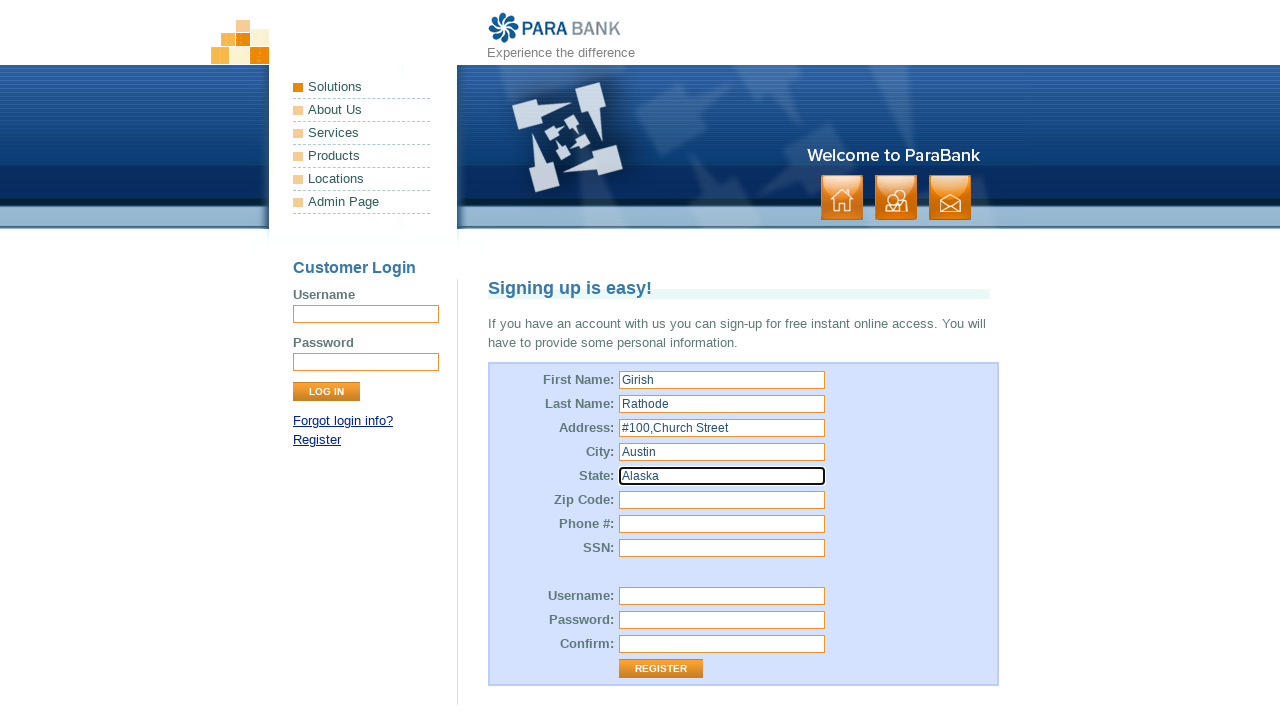

Filled in Zip Code field with '123456' on #customer\.address\.zipCode
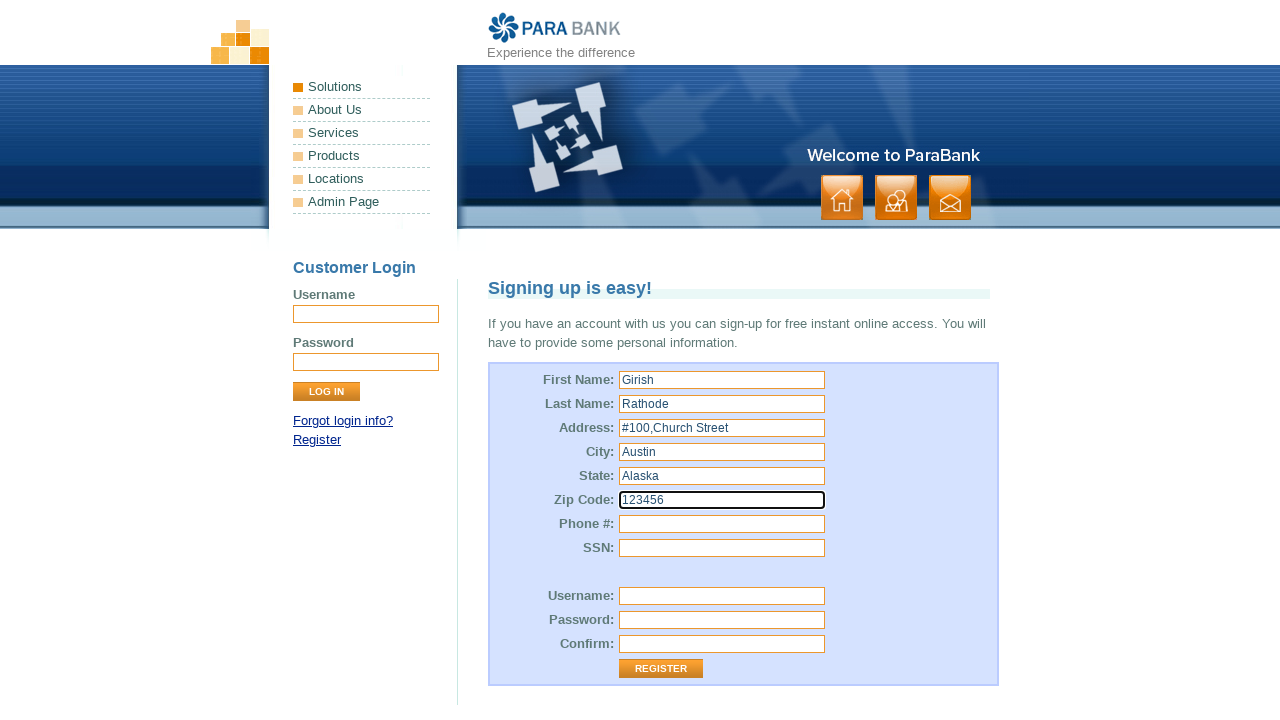

Filled in Phone Number field with '1237894560' on //*[@id='customer.phoneNumber']
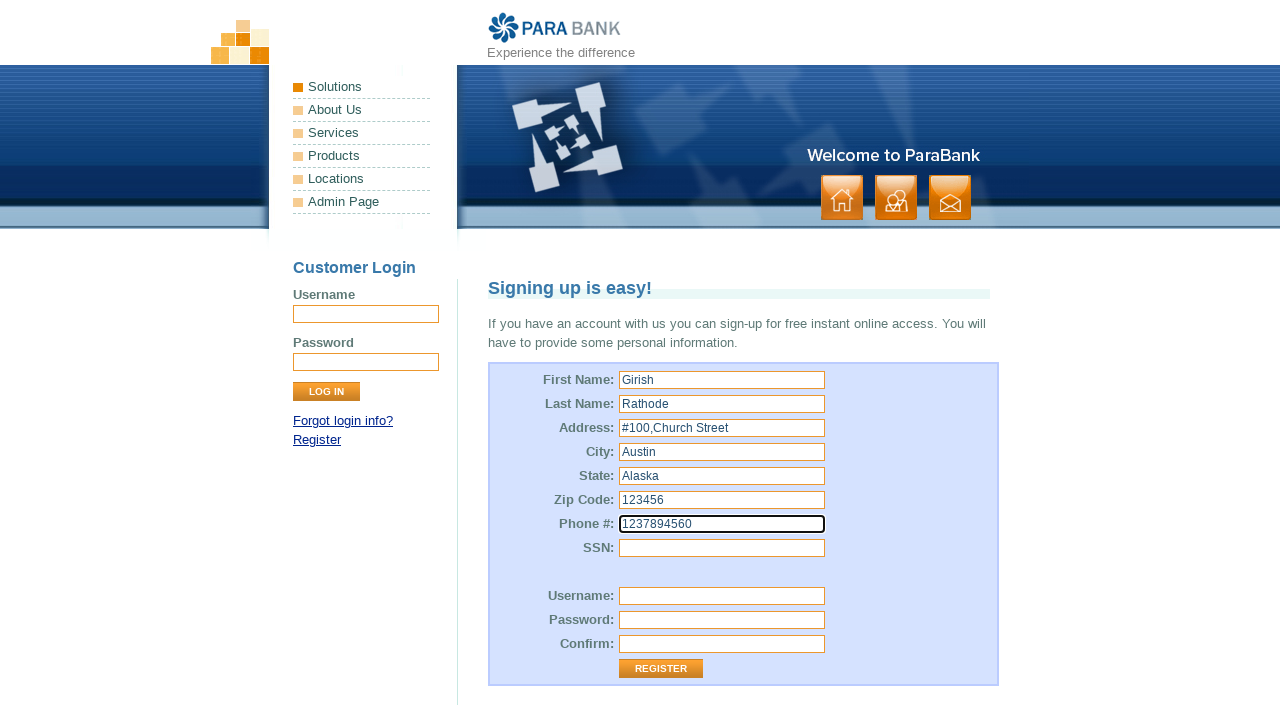

Filled in SSN field with 'AL2021113' on //*[@name='customer.ssn']
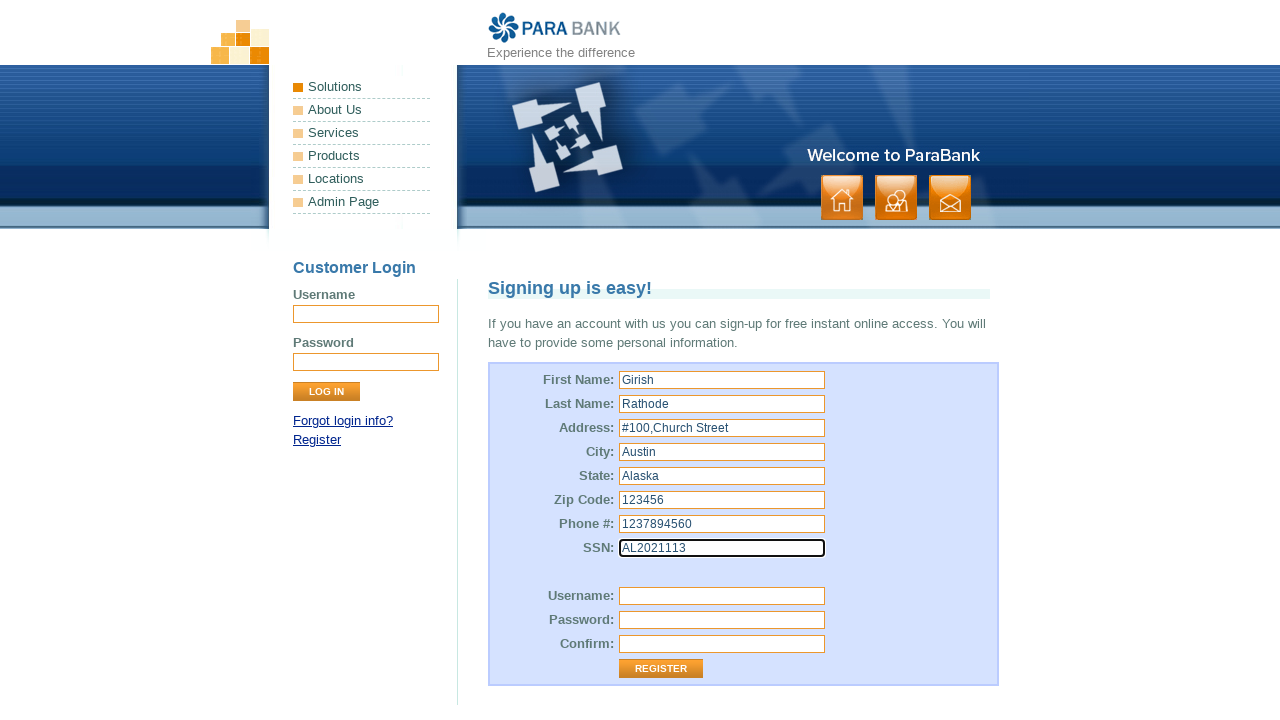

Filled in Username field with 'testuser2024' on //*[@id='customer.username']
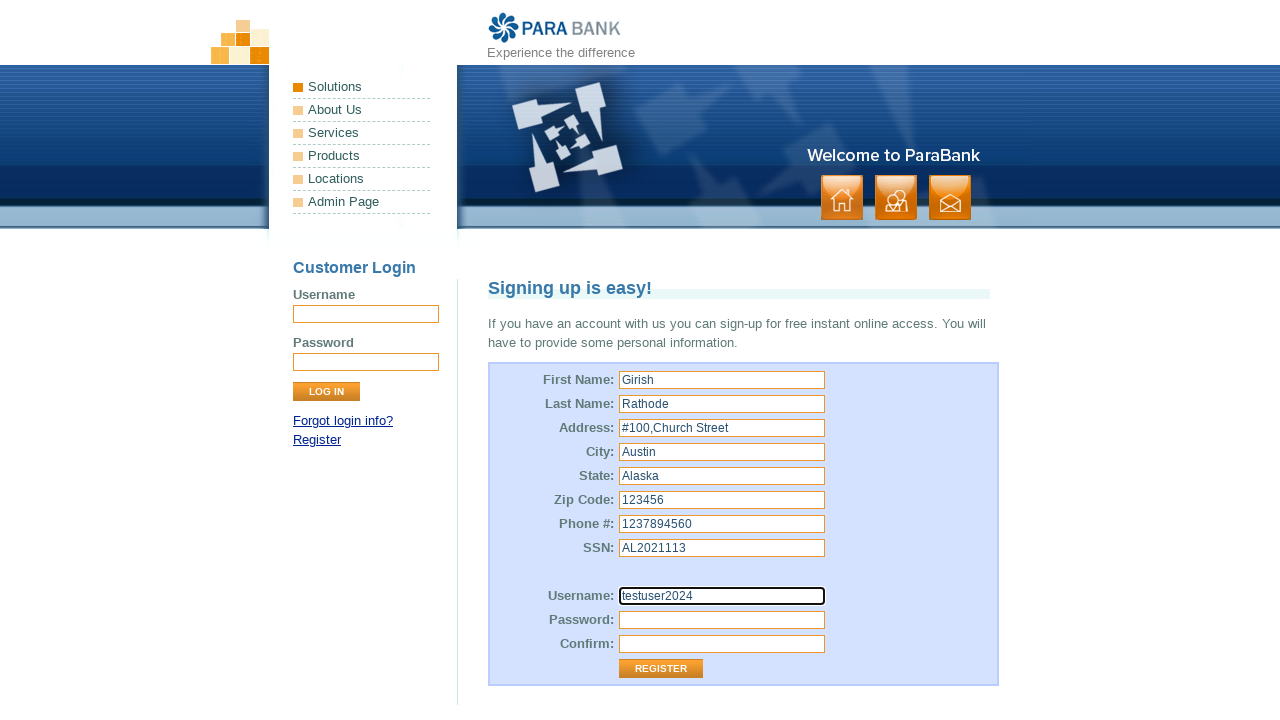

Filled in Password field with 'SecurePass@456' on //*[@id='customer.password']
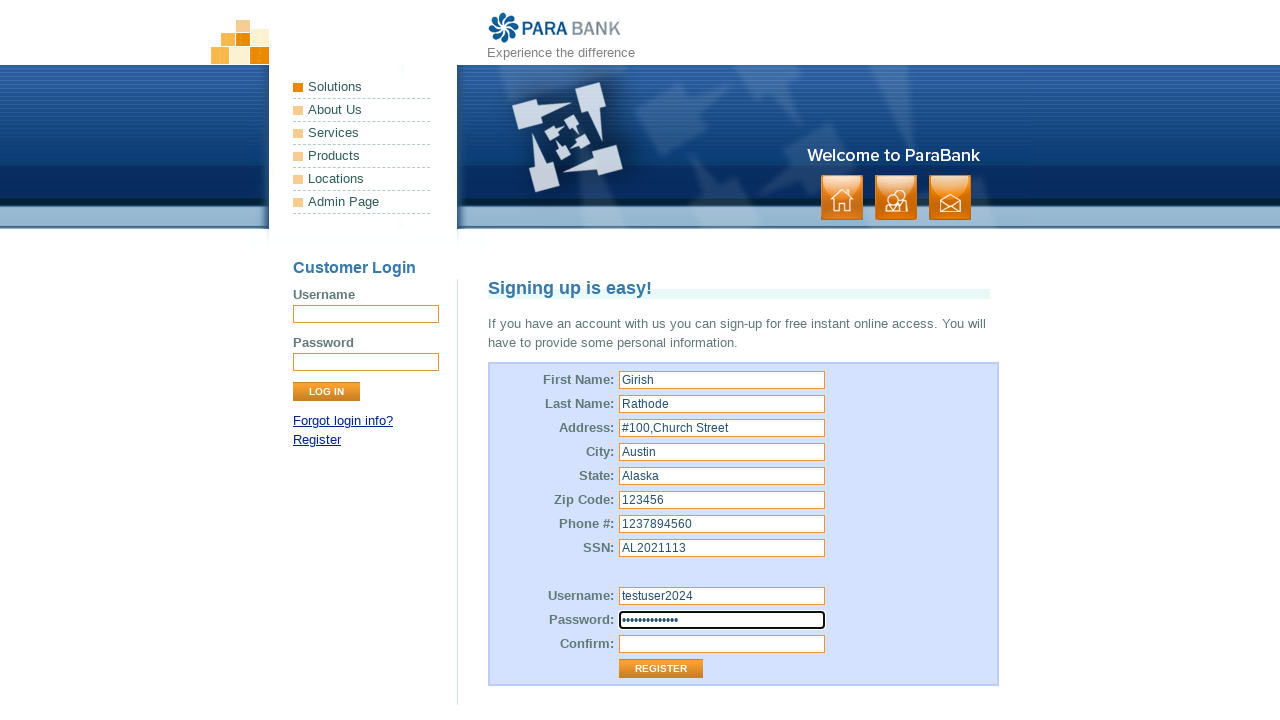

Filled in Confirm Password field with 'SecurePass@456' on //*[@id='repeatedPassword']
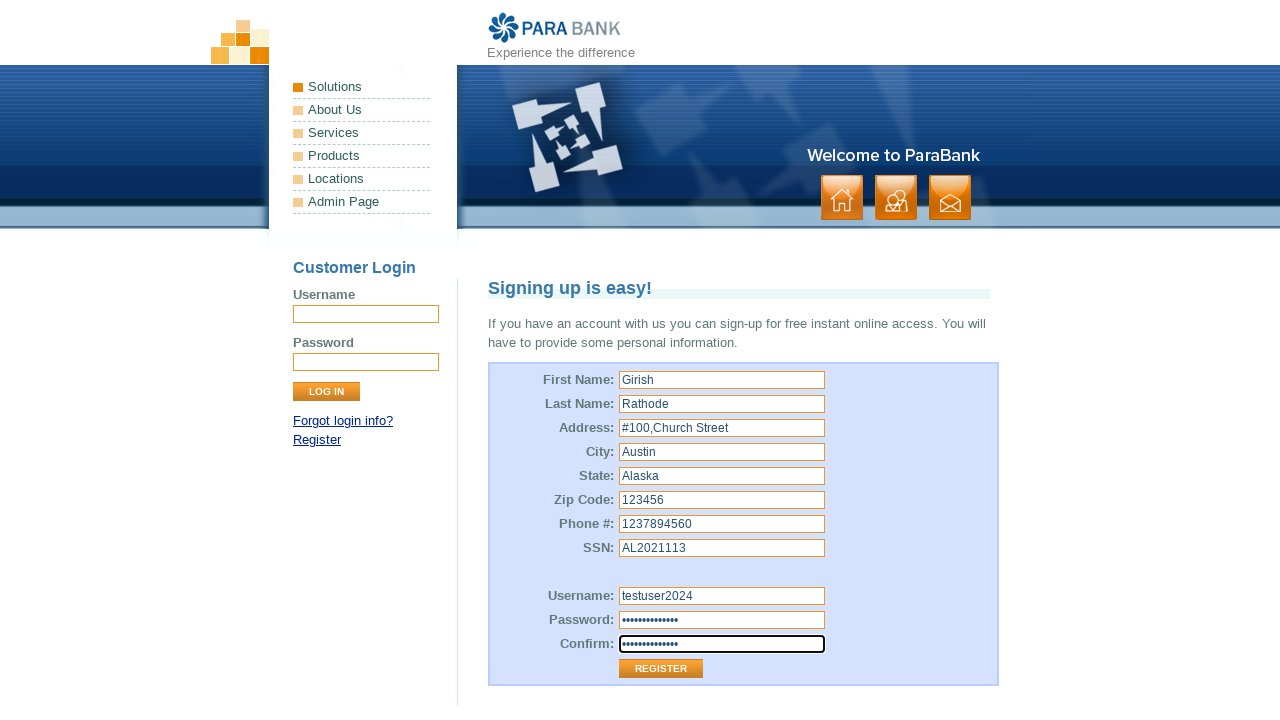

Clicked Register button to submit the registration form at (661, 669) on xpath=//*[@id='customerForm']/table/tbody/tr[13]/td[2]/input
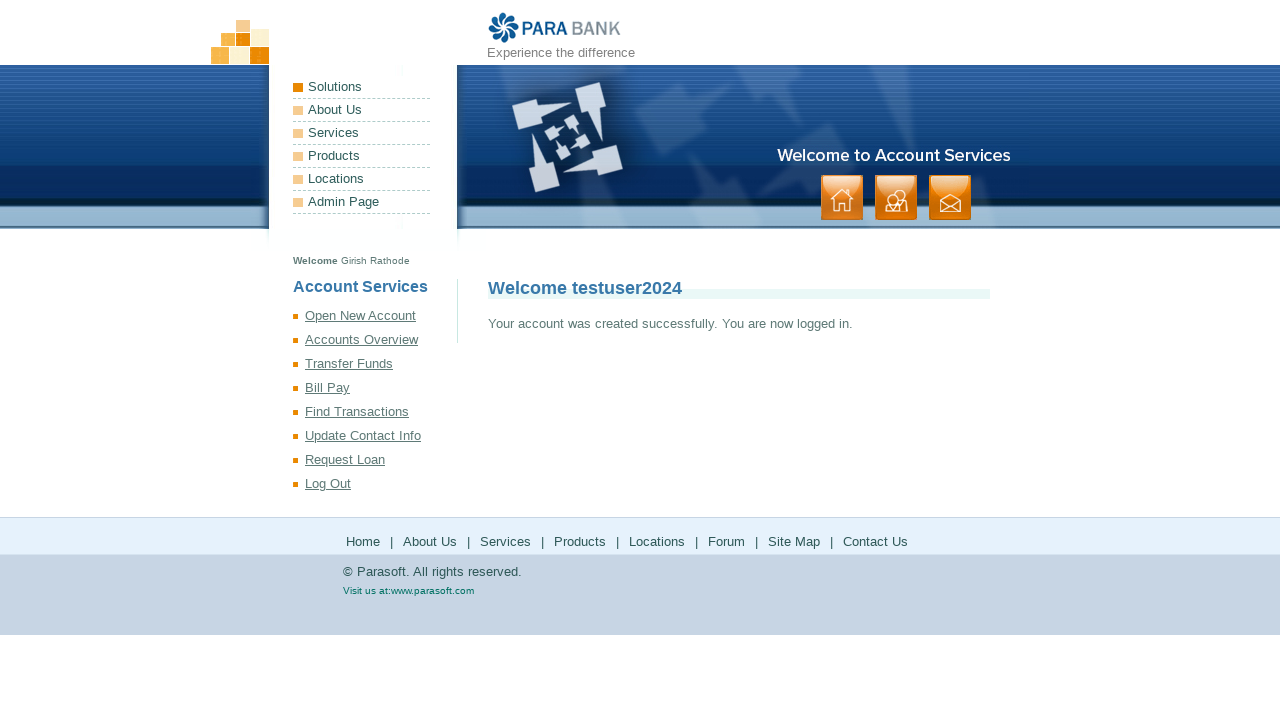

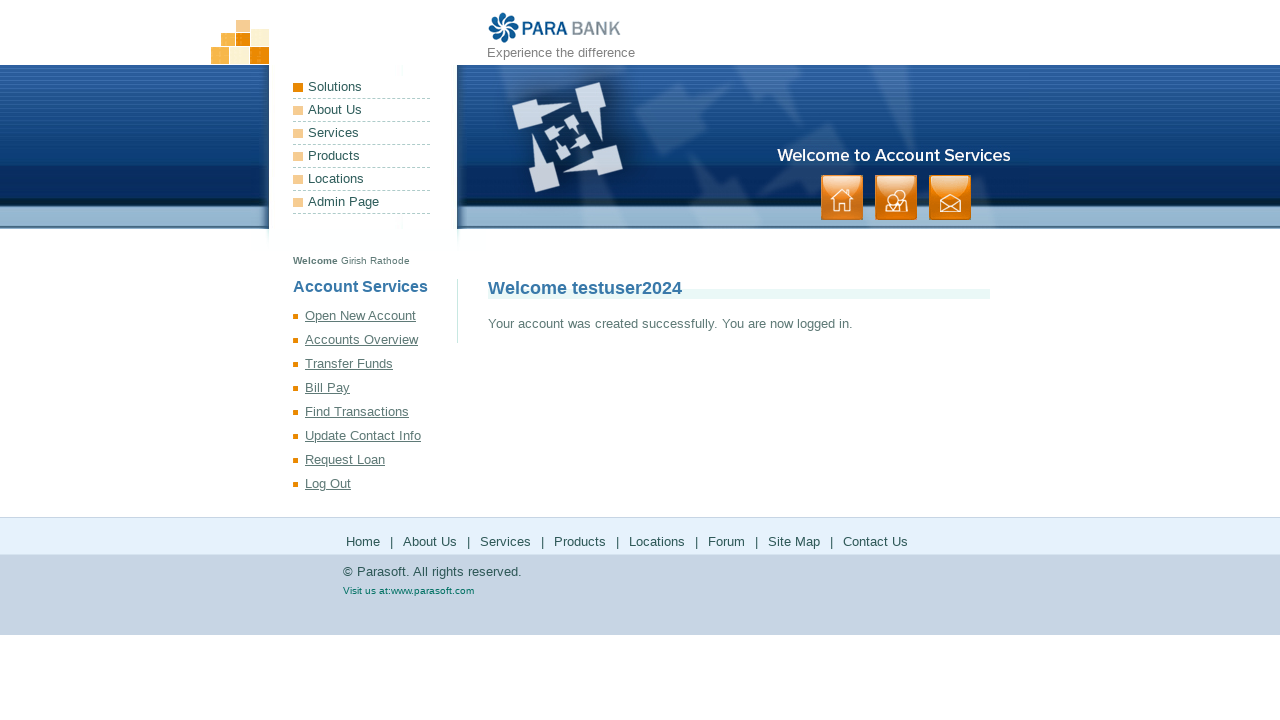